Navigates to the homepage and verifies the page title contains "Your Store"

Starting URL: https://ecommerce-playground.lambdatest.io

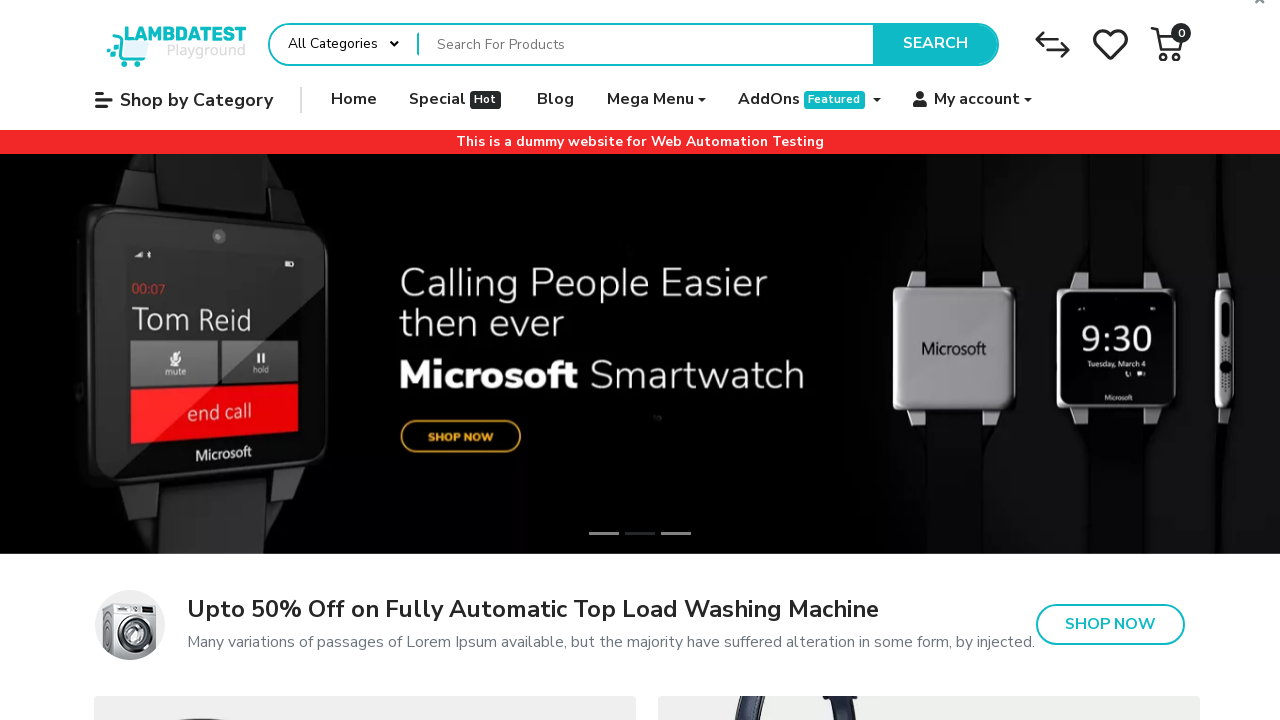

Navigated to ecommerce playground homepage
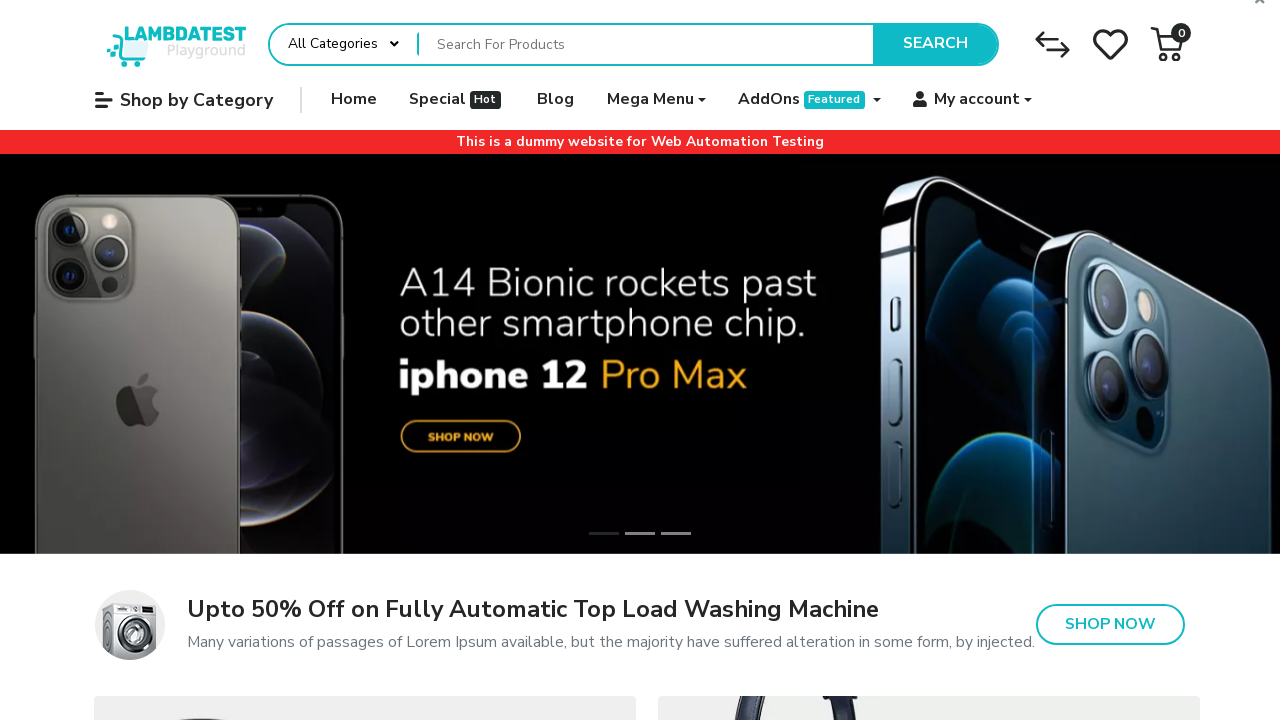

Verified page title contains 'Your Store'
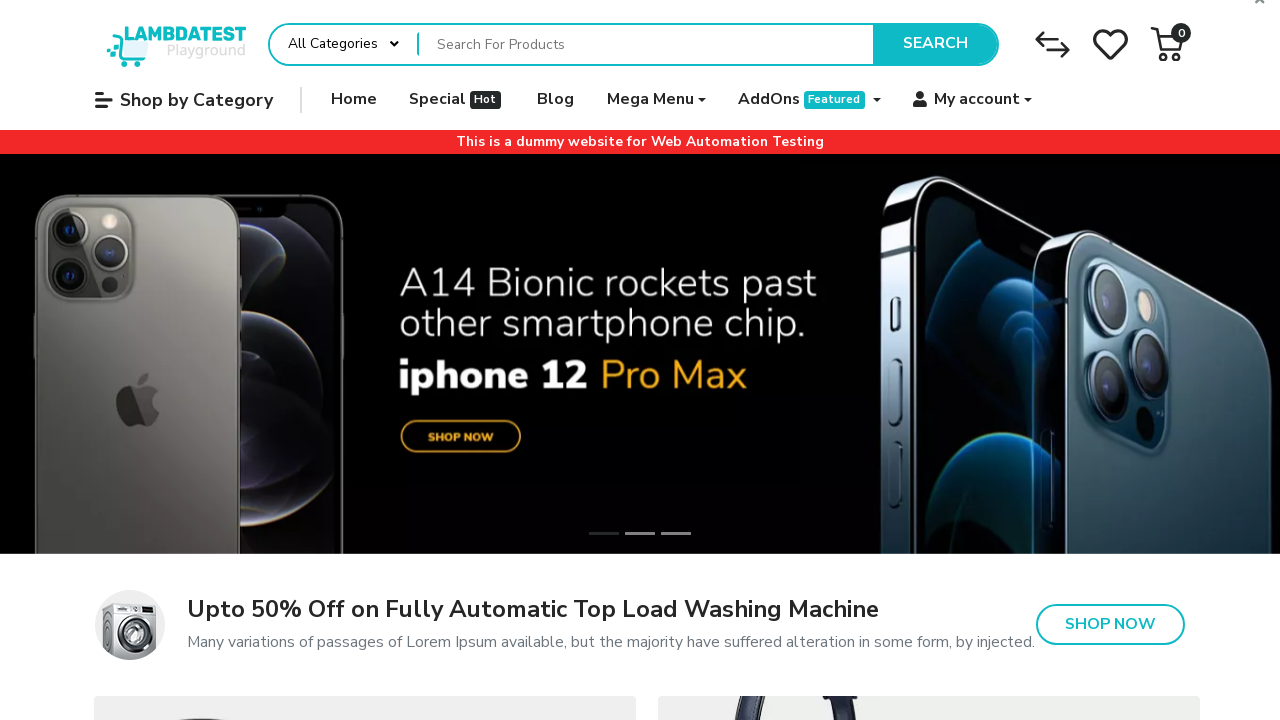

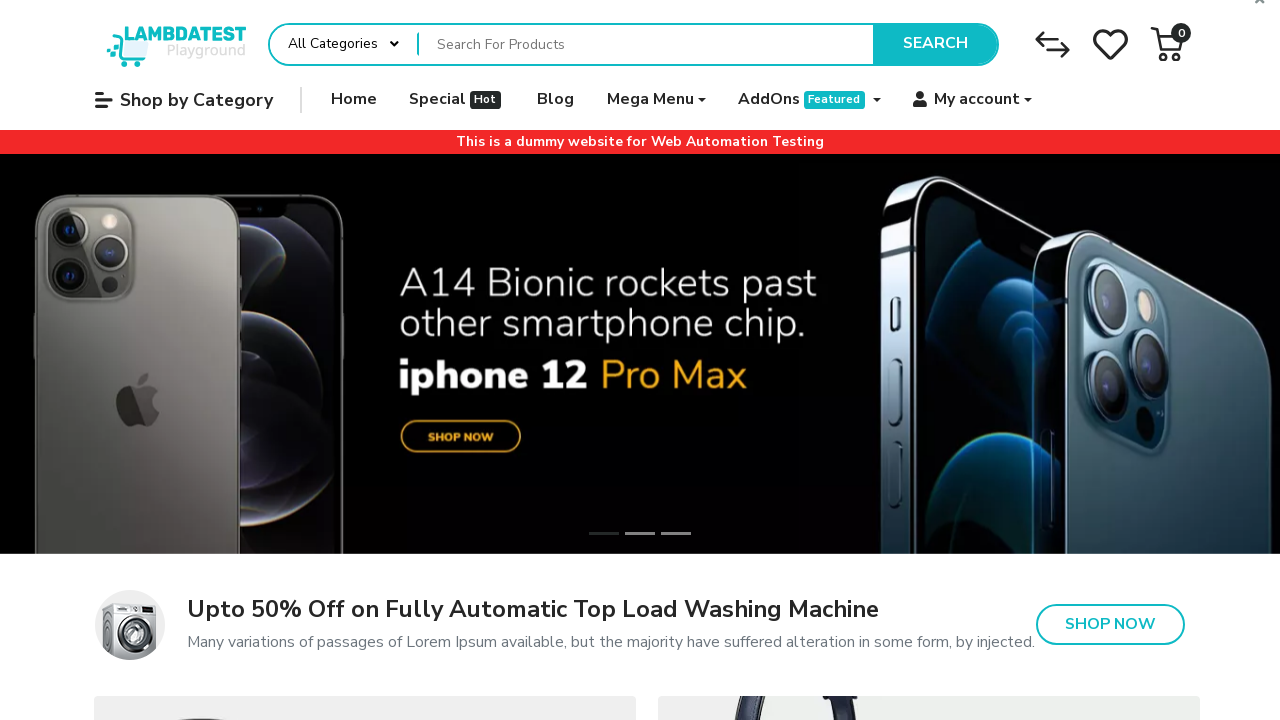